Tests Playwright relative locators (left-of, right-of, above, below, near) on a practice page by selecting checkboxes relative to usernames and retrieving text content from elements positioned relative to other elements.

Starting URL: https://selectorshub.com/xpath-practice-page/

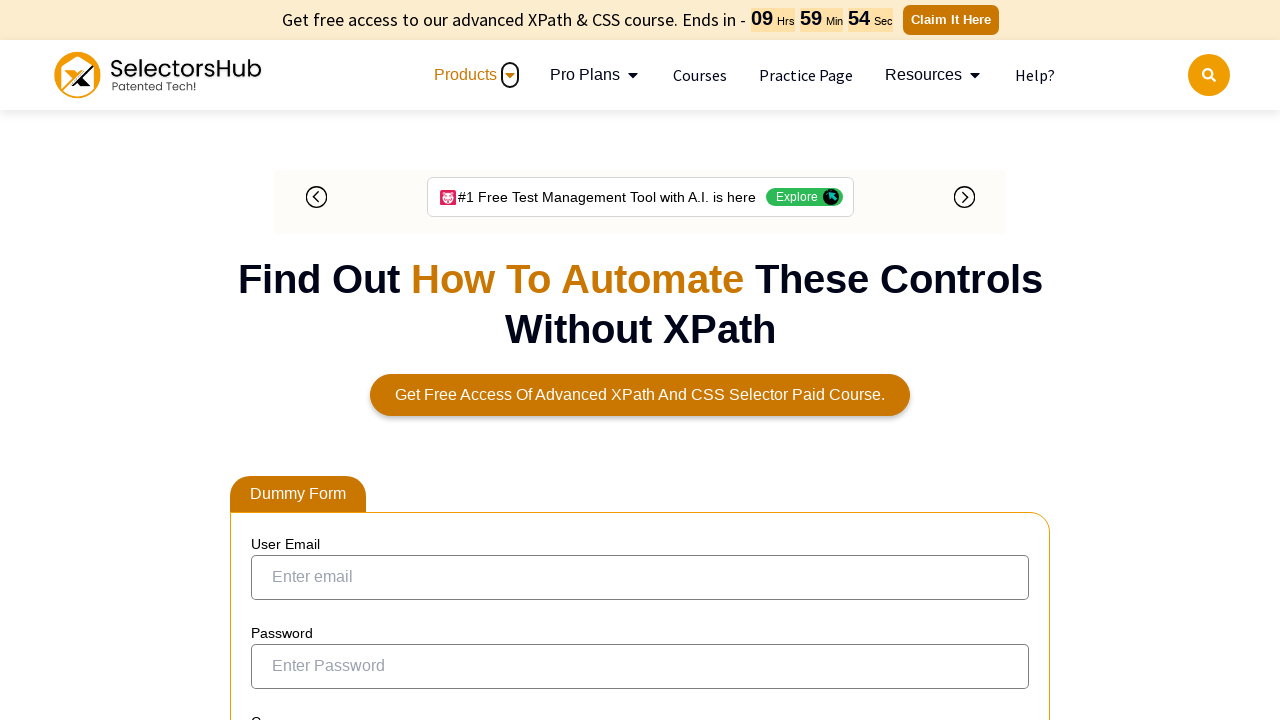

Navigated to Playwright relative locators practice page
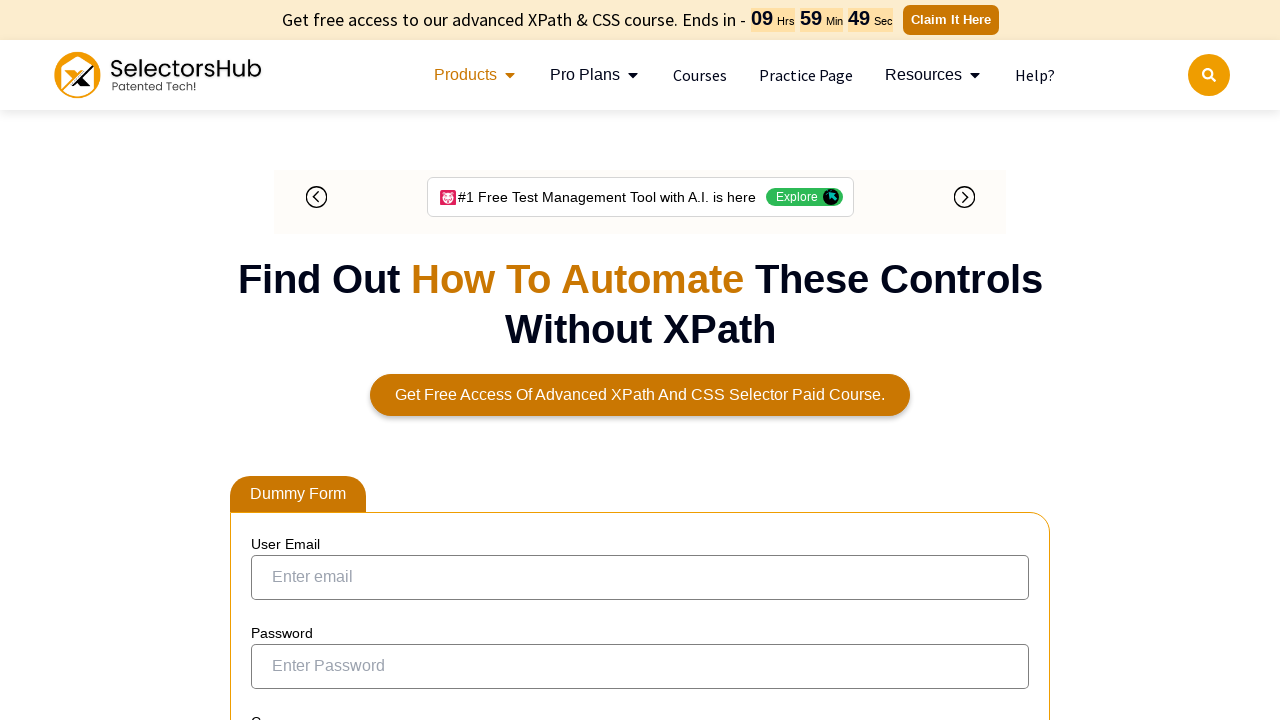

Selected checkbox to the left of Joe.Root at (274, 353) on input[type='checkbox']:left-of(:text('Joe.Root')) >> nth=0
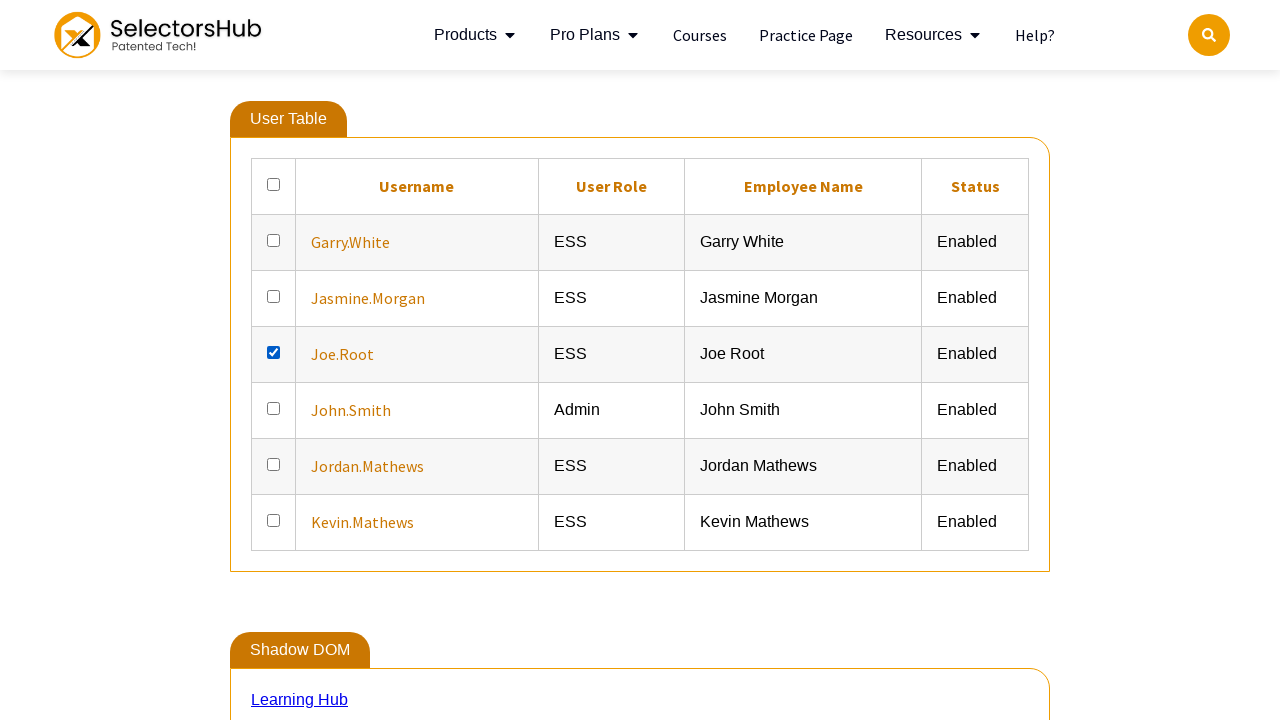

Selected checkbox to the left of John.Smith at (274, 408) on input[type='checkbox']:left-of(:text('John.Smith')) >> nth=0
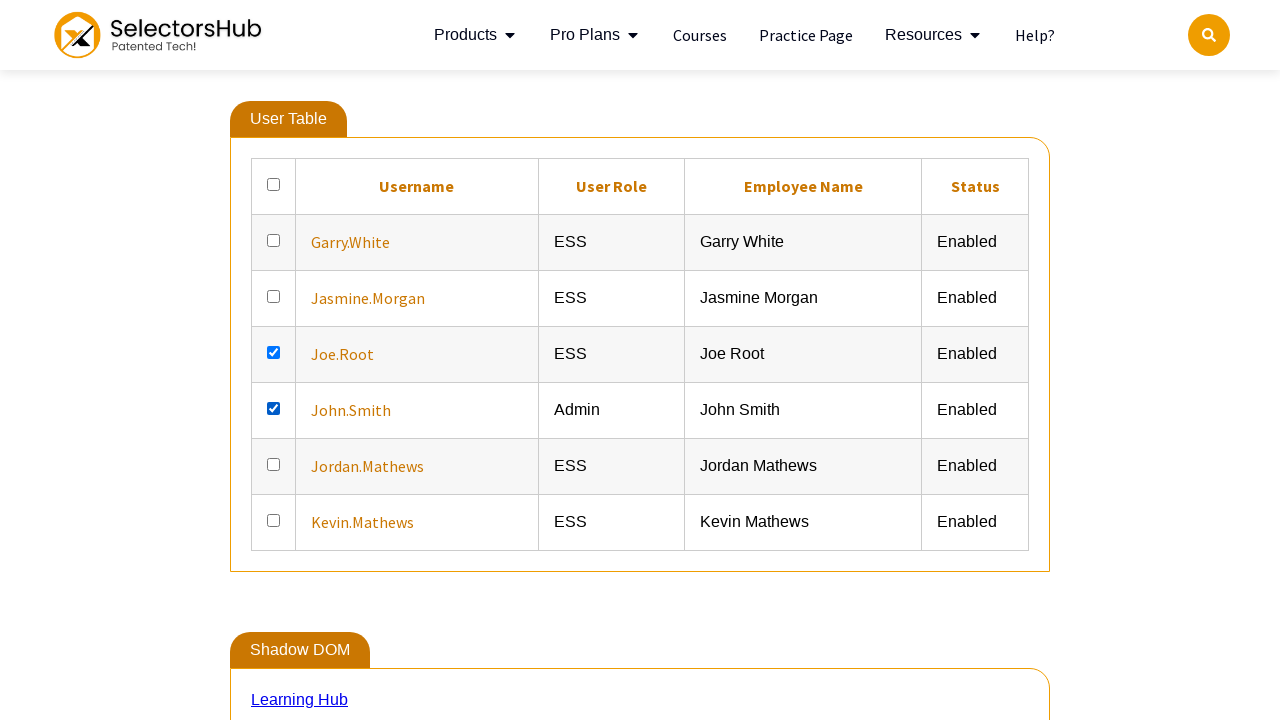

Selected checkbox to the left of Kevin.Mathews at (274, 520) on input[type='checkbox']:left-of(:text('Kevin.Mathews')) >> nth=0
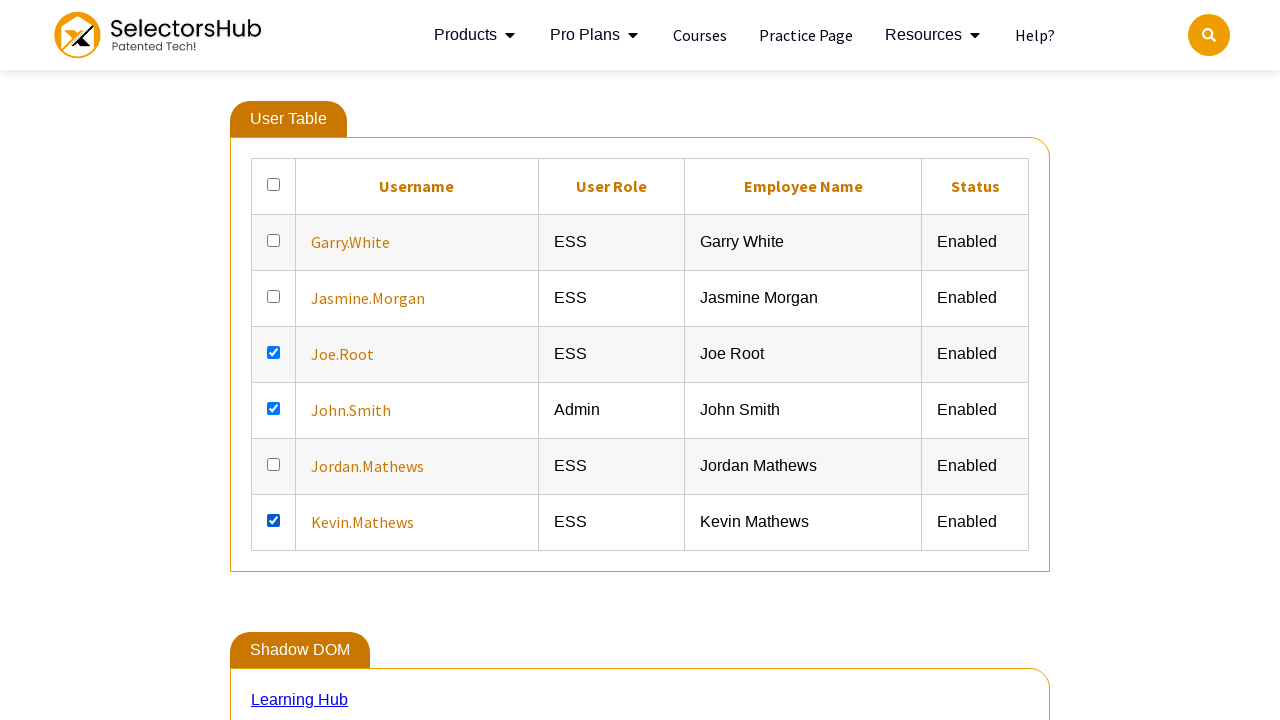

Located element above Kevin.Mathews containing Jordan.Mathews
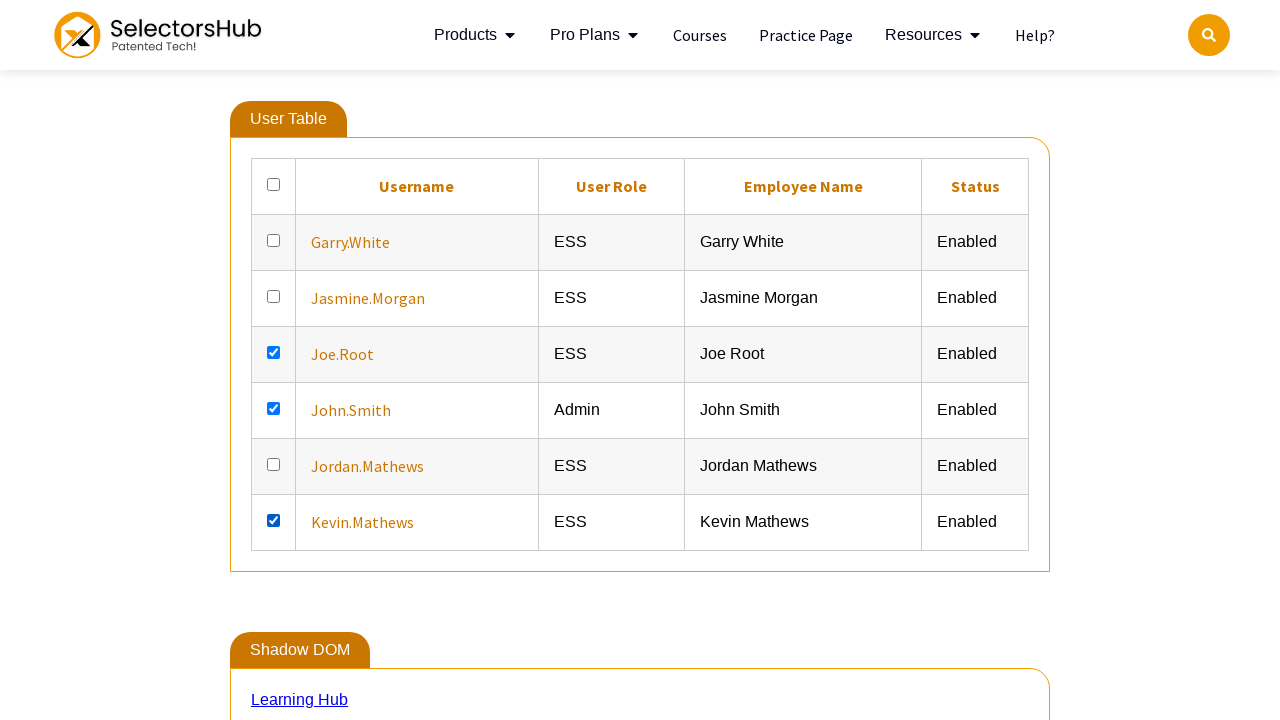

Retrieved text content from above_user element
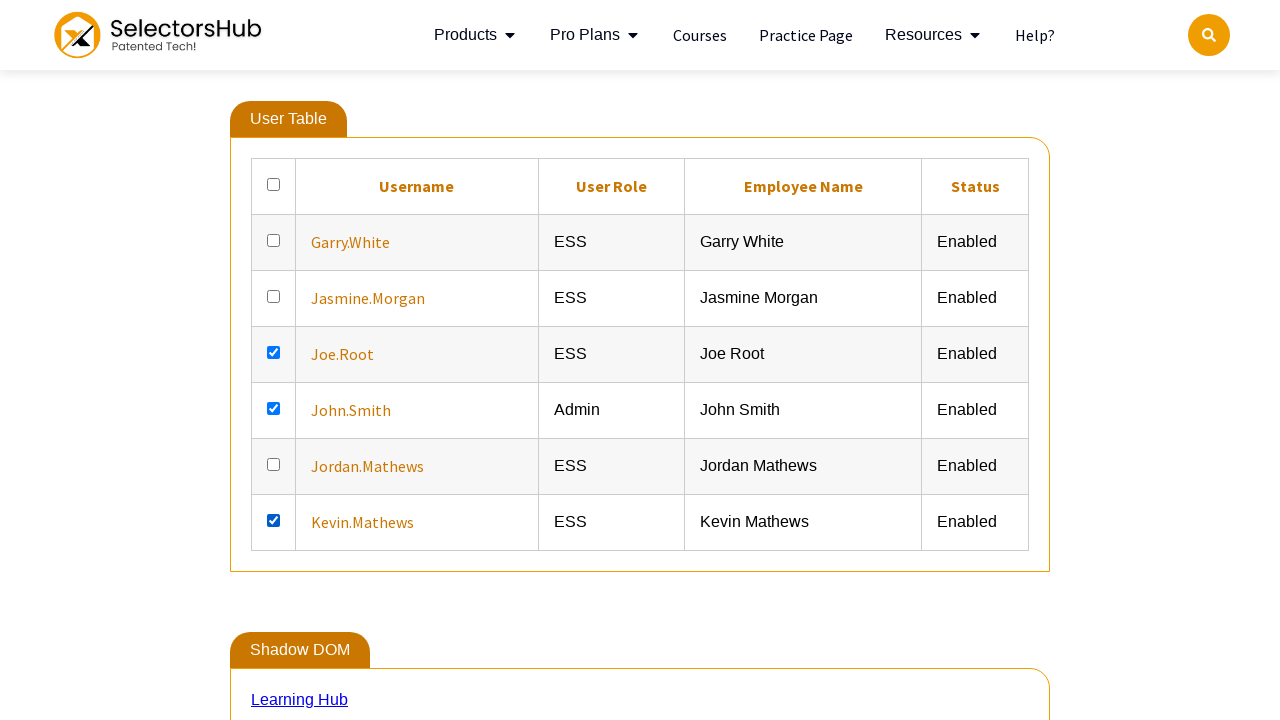

Located element below Garry.White containing Jasmine.Morgan
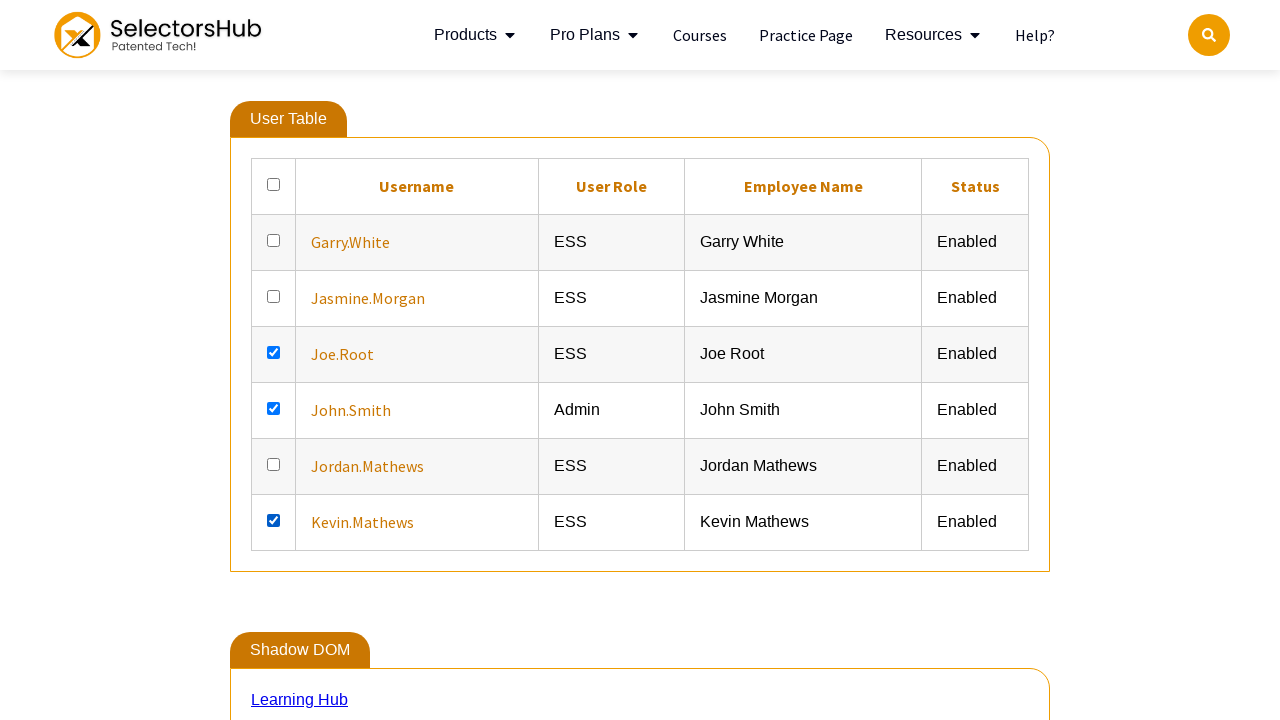

Retrieved text content from below_user element
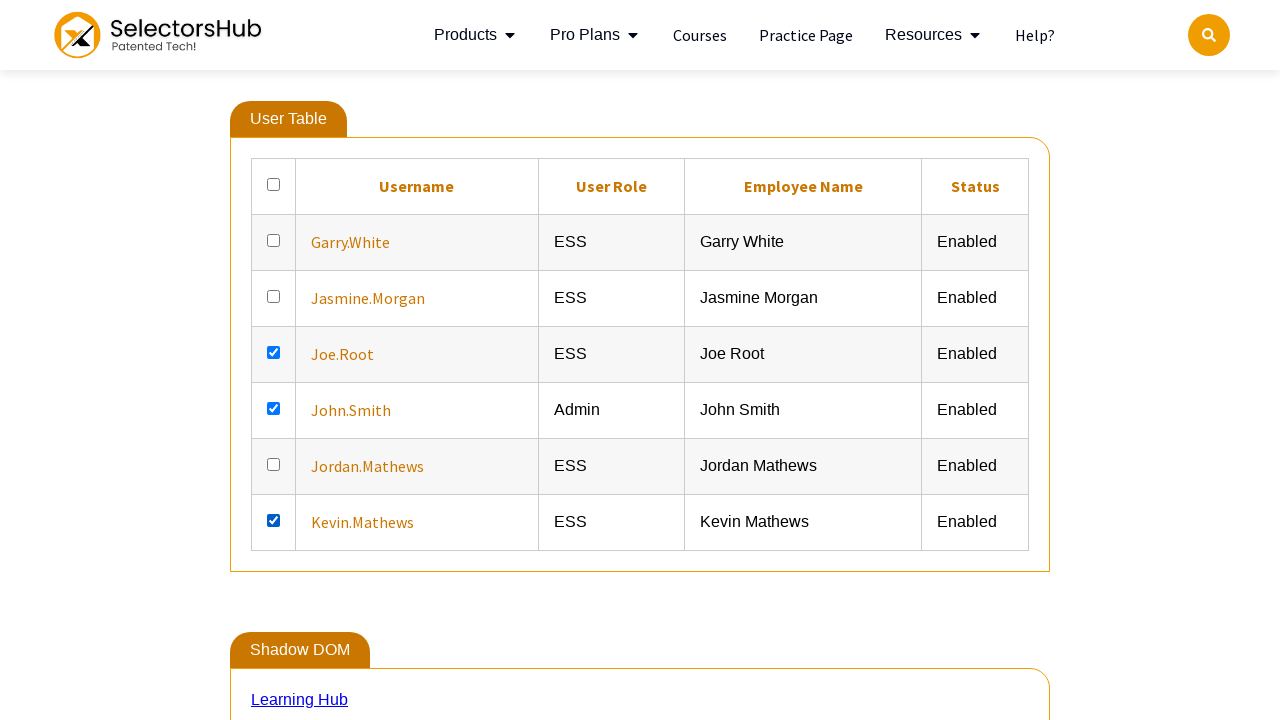

Located elements near Garry.White within 200 pixels
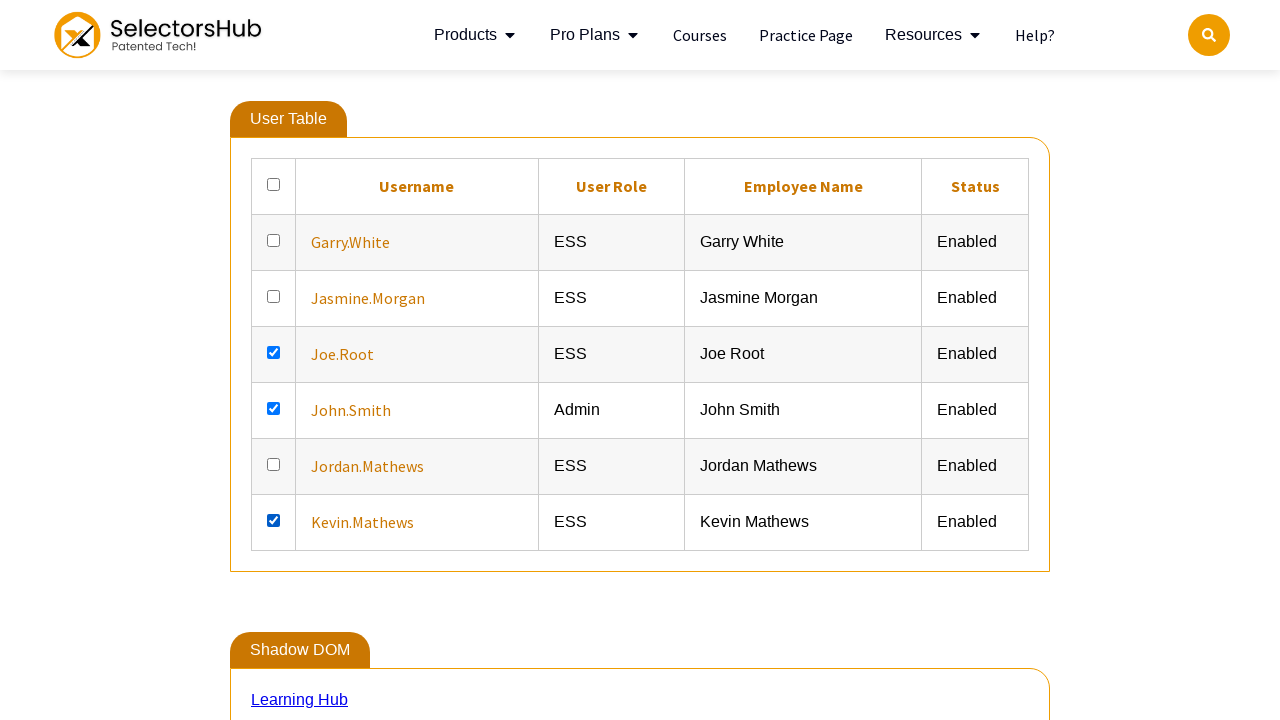

Retrieved count of near_elements
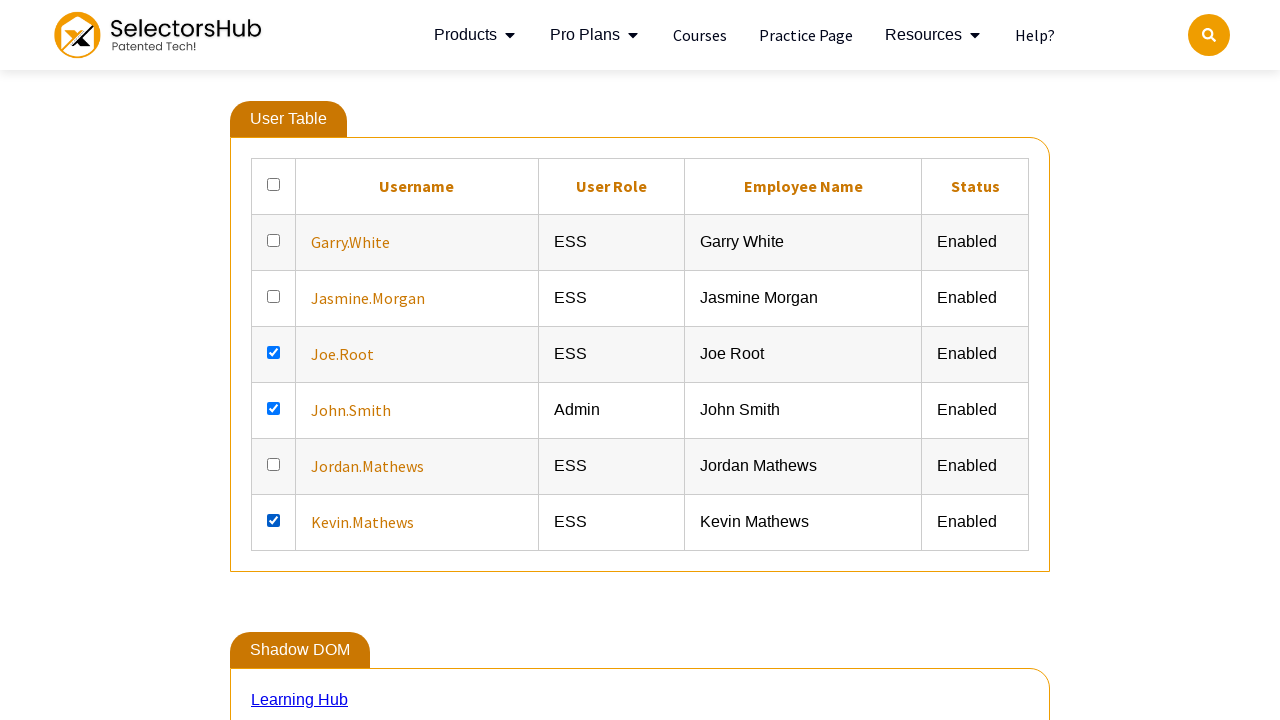

Retrieved all inner text from near_elements
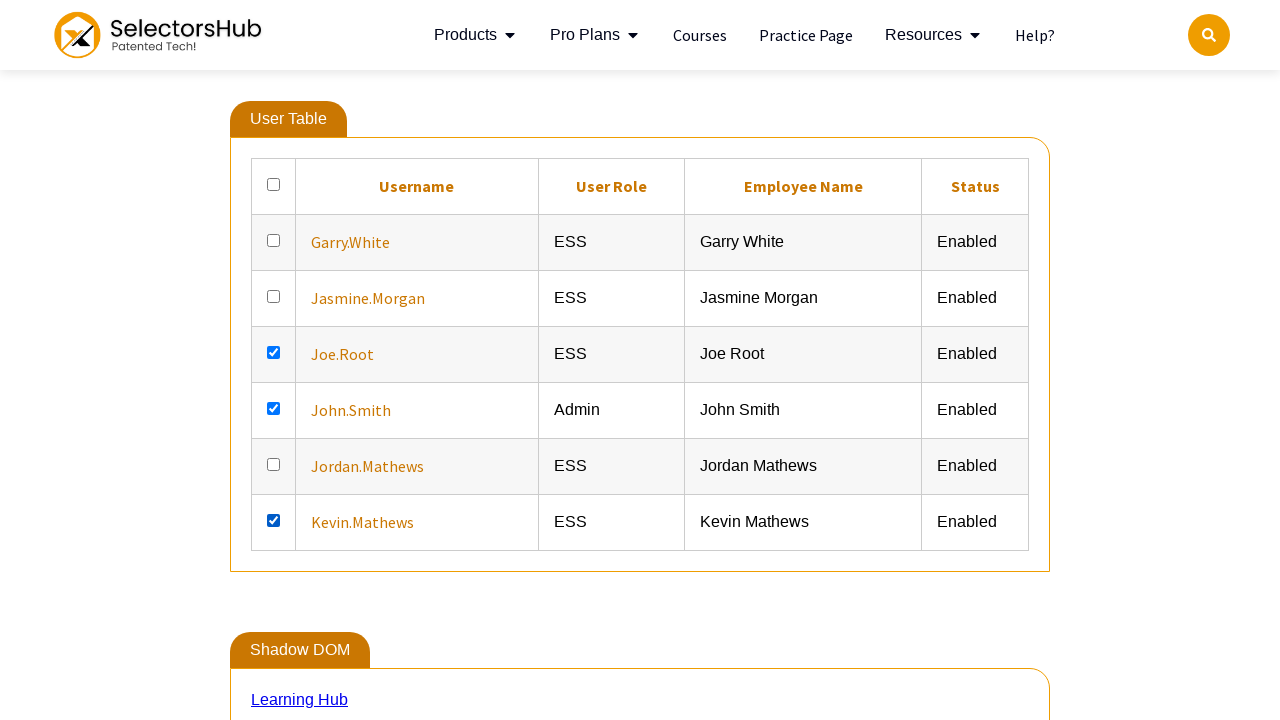

Printed element text: Garry.White
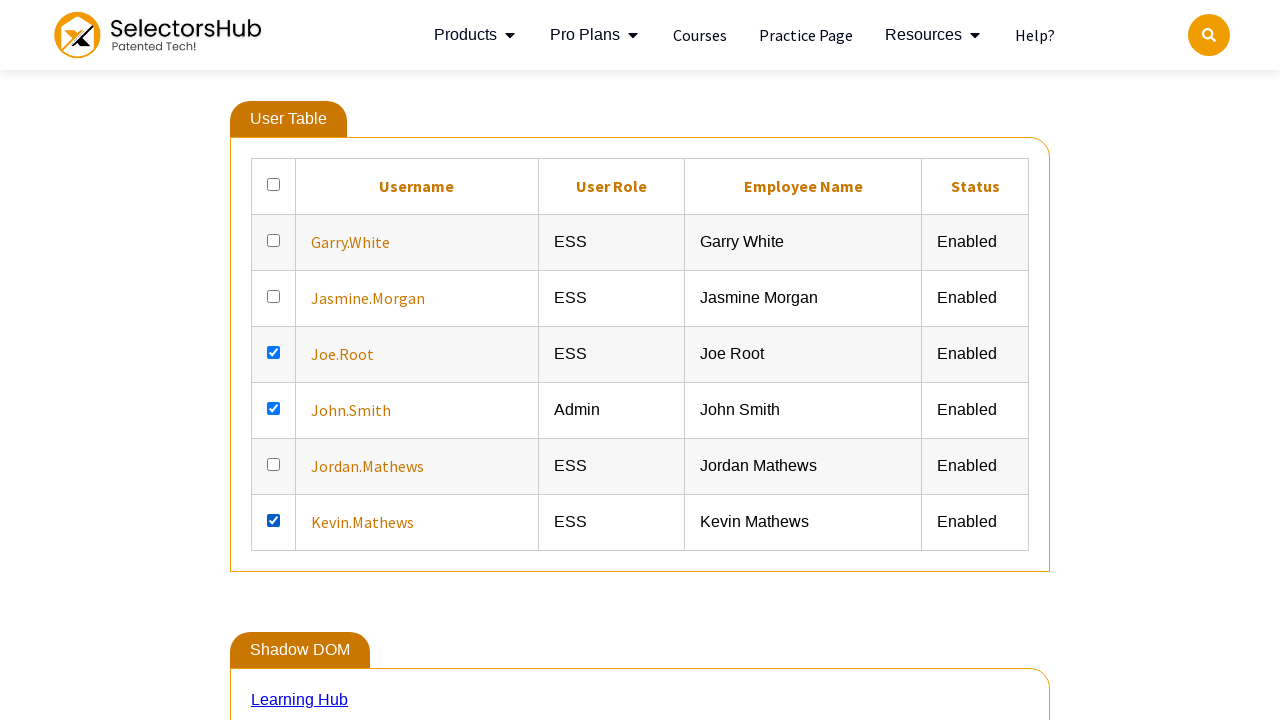

Printed element text: 
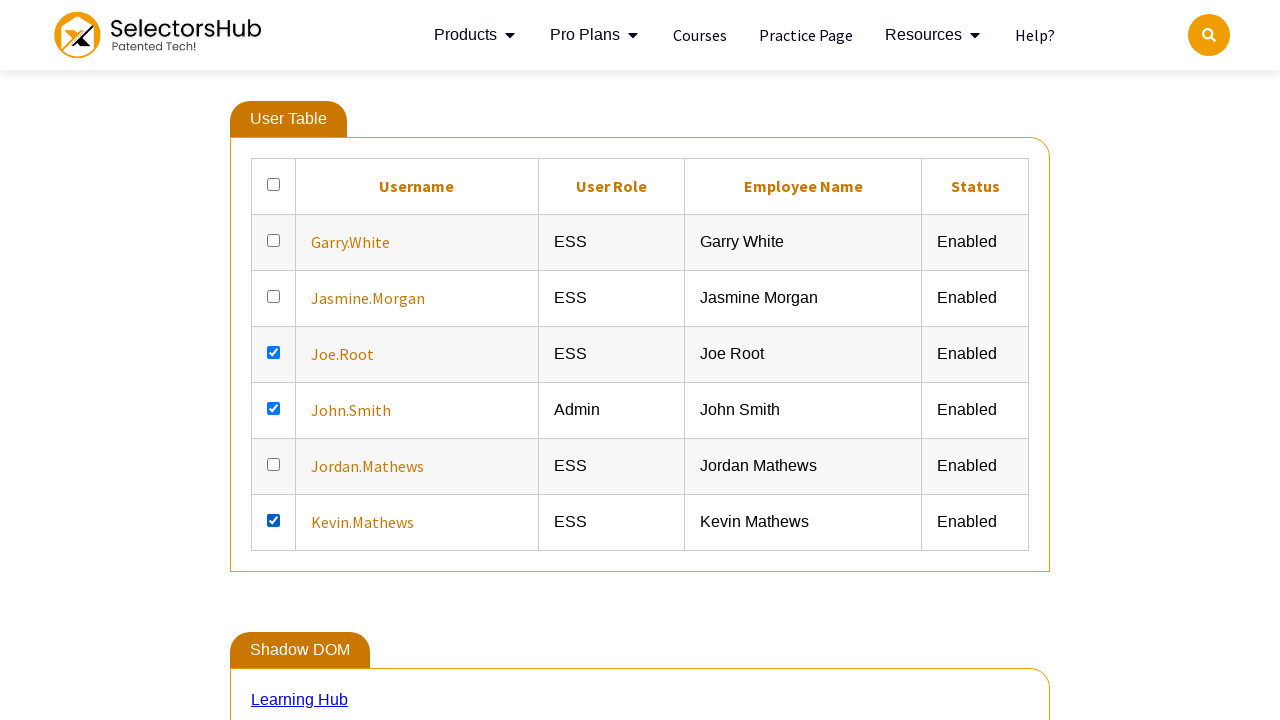

Printed element text: Jasmine.Morgan
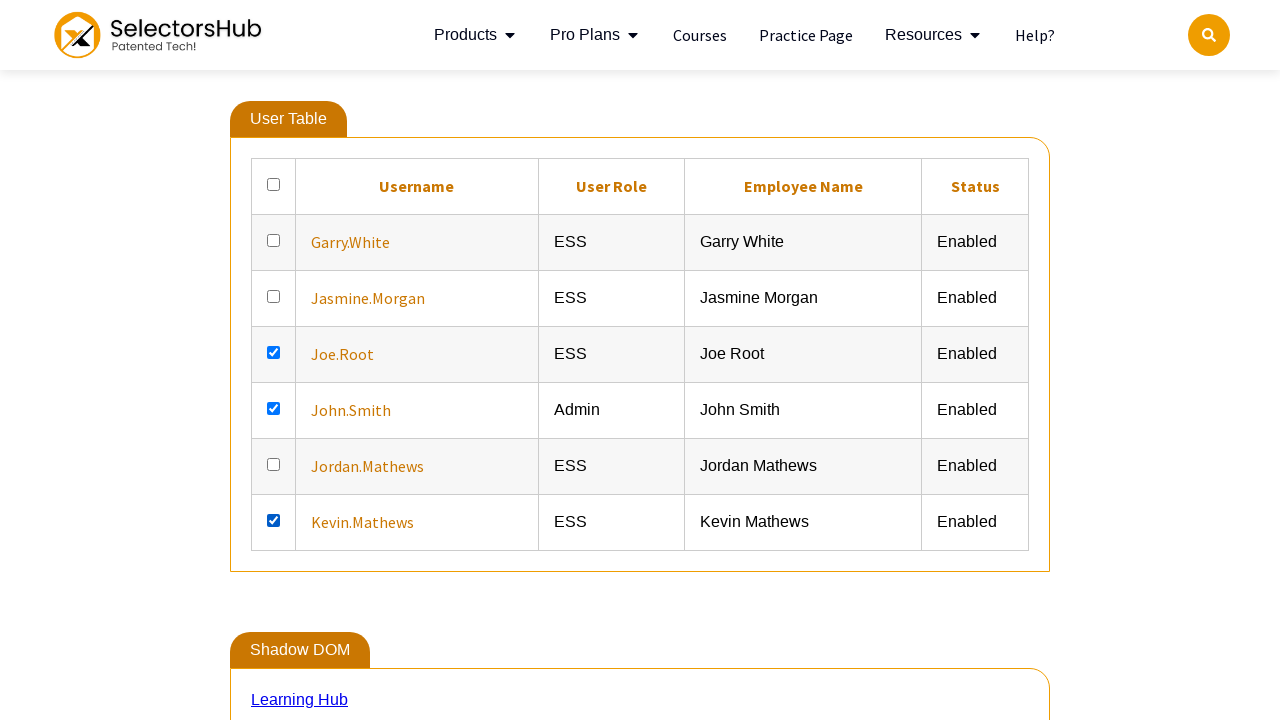

Printed element text: 
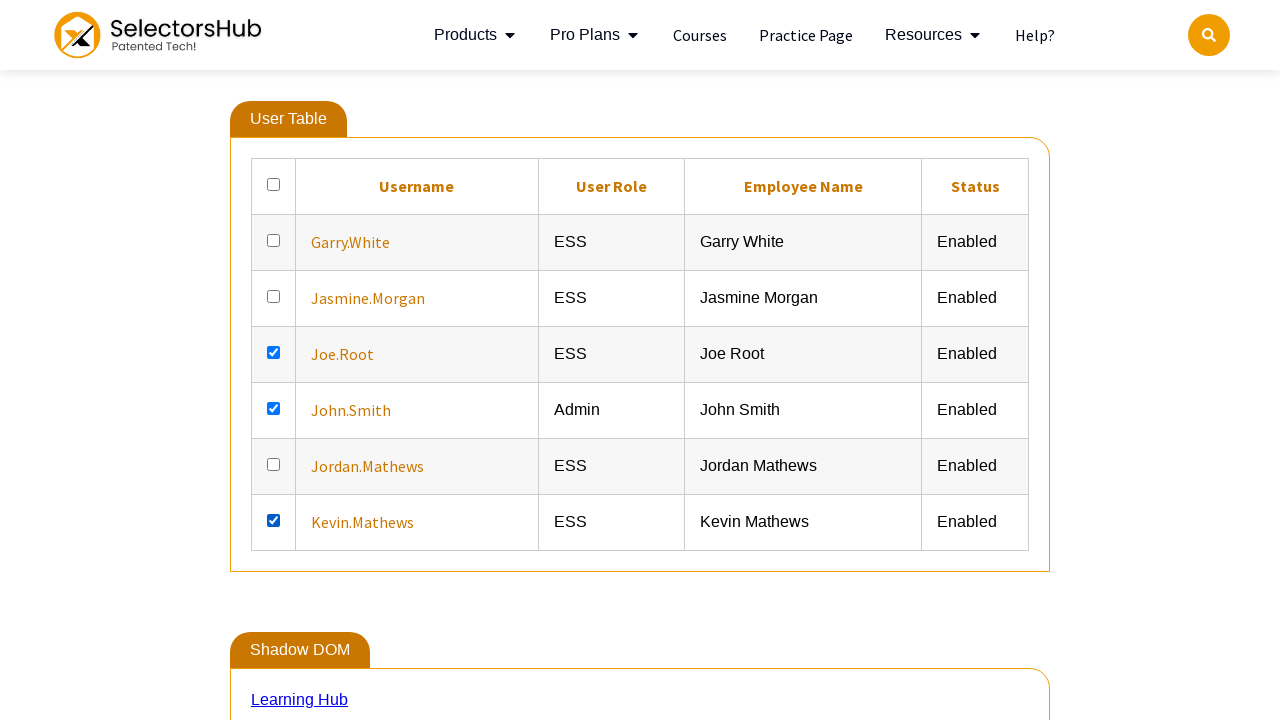

Printed element text: Joe.Root
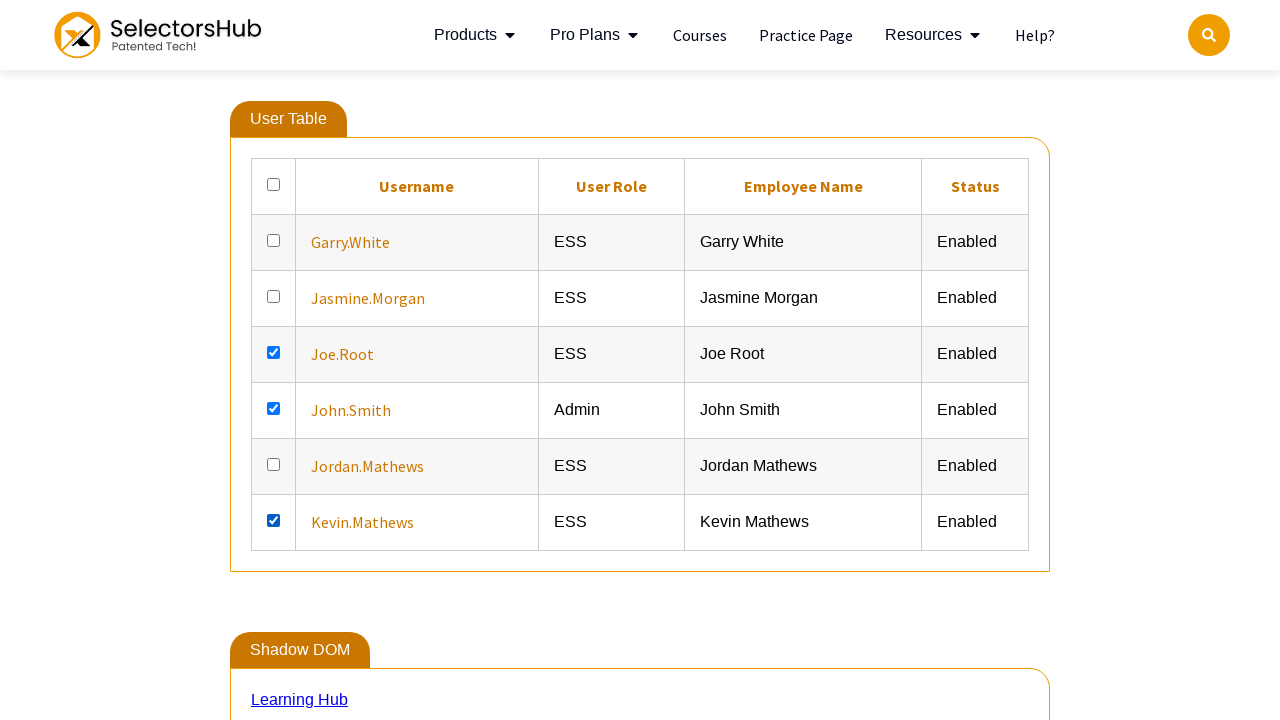

Printed element text: 
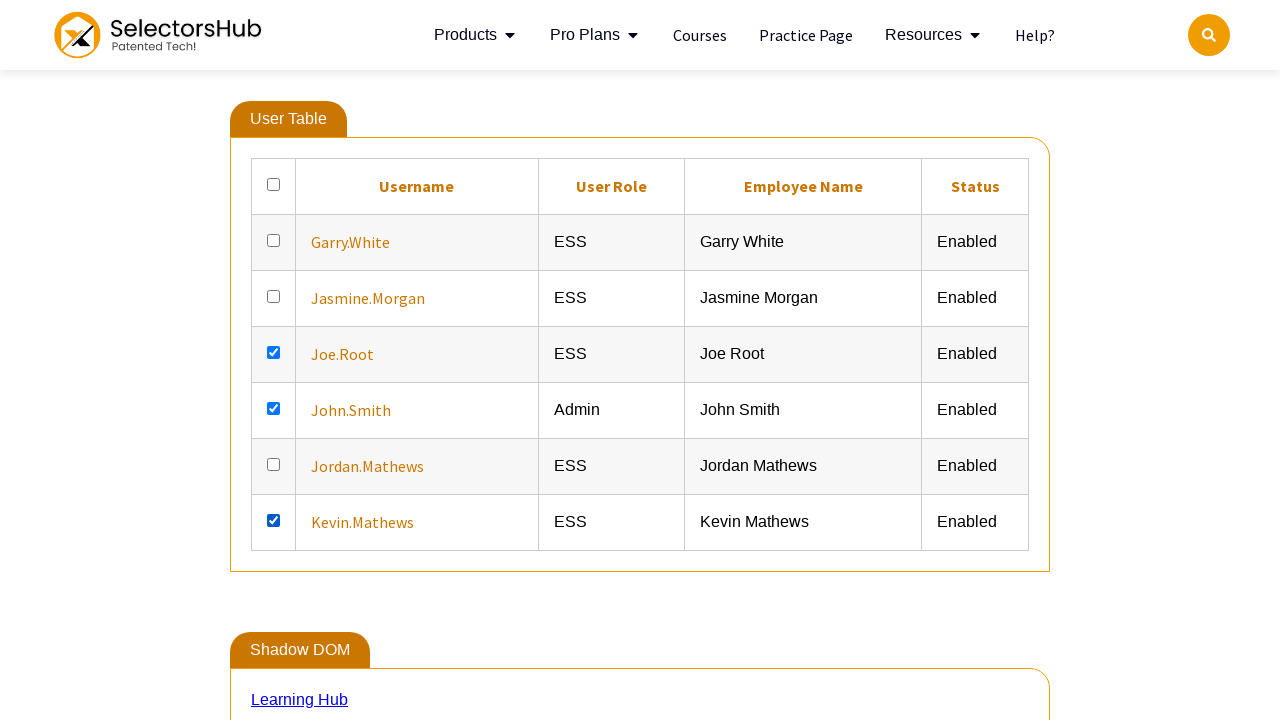

Printed element text: John.Smith
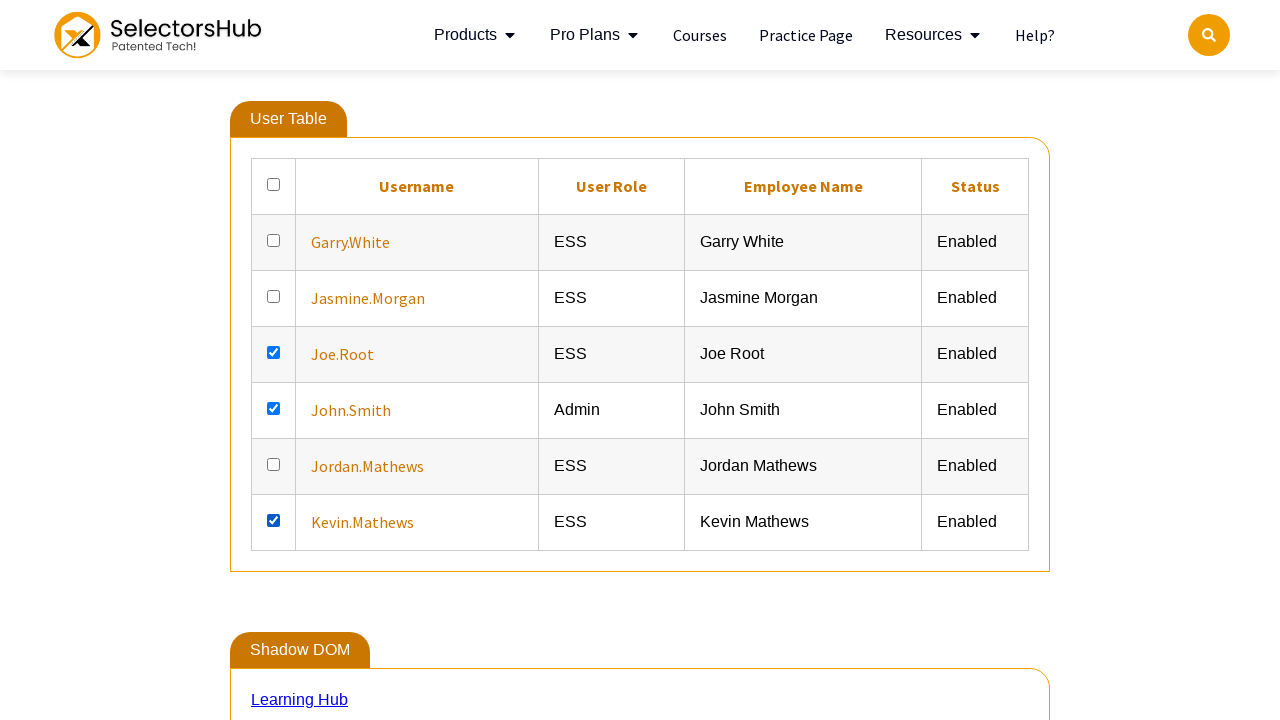

Printed element text: 
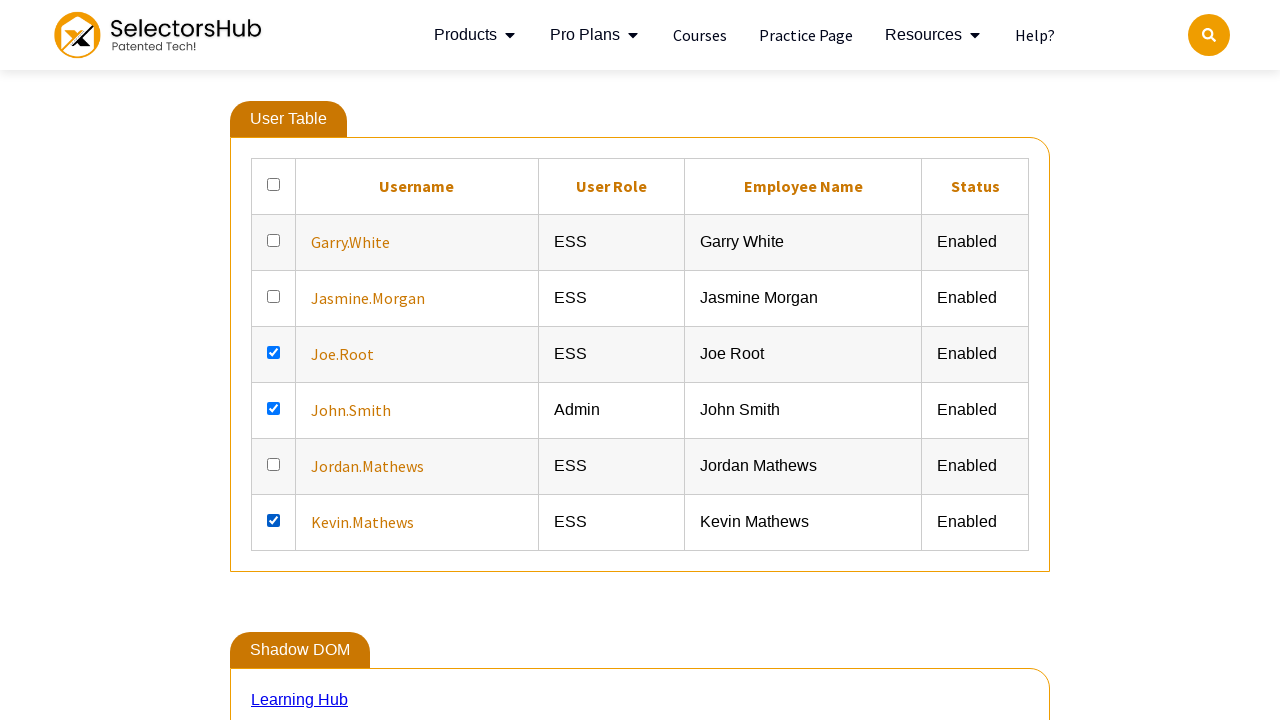

Printed element text: ESS
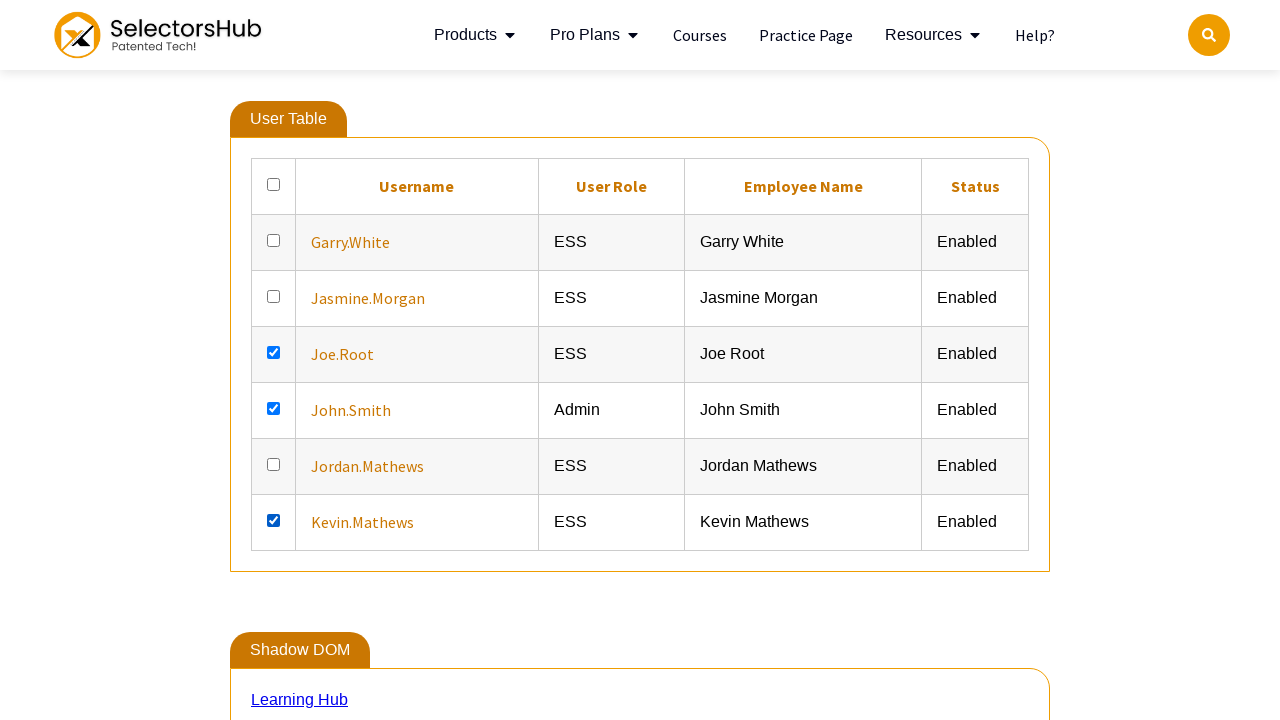

Printed element text: ESS
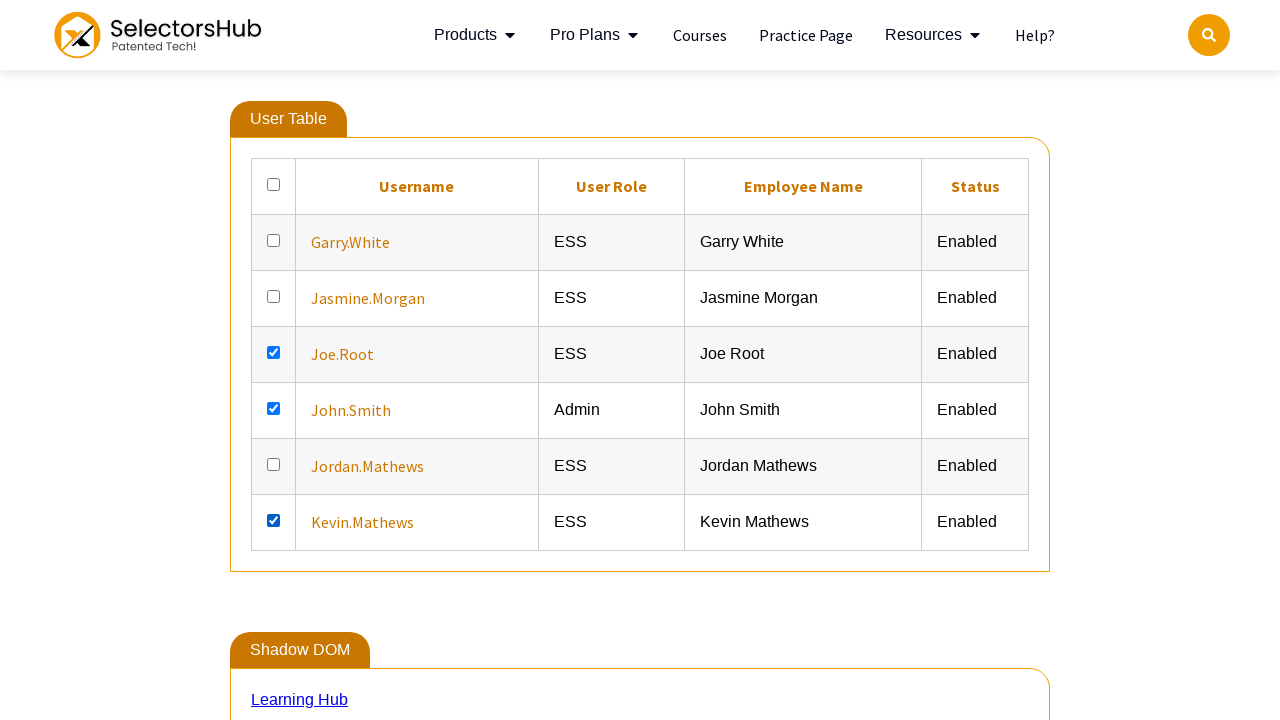

Printed element text: Jordan.Mathews
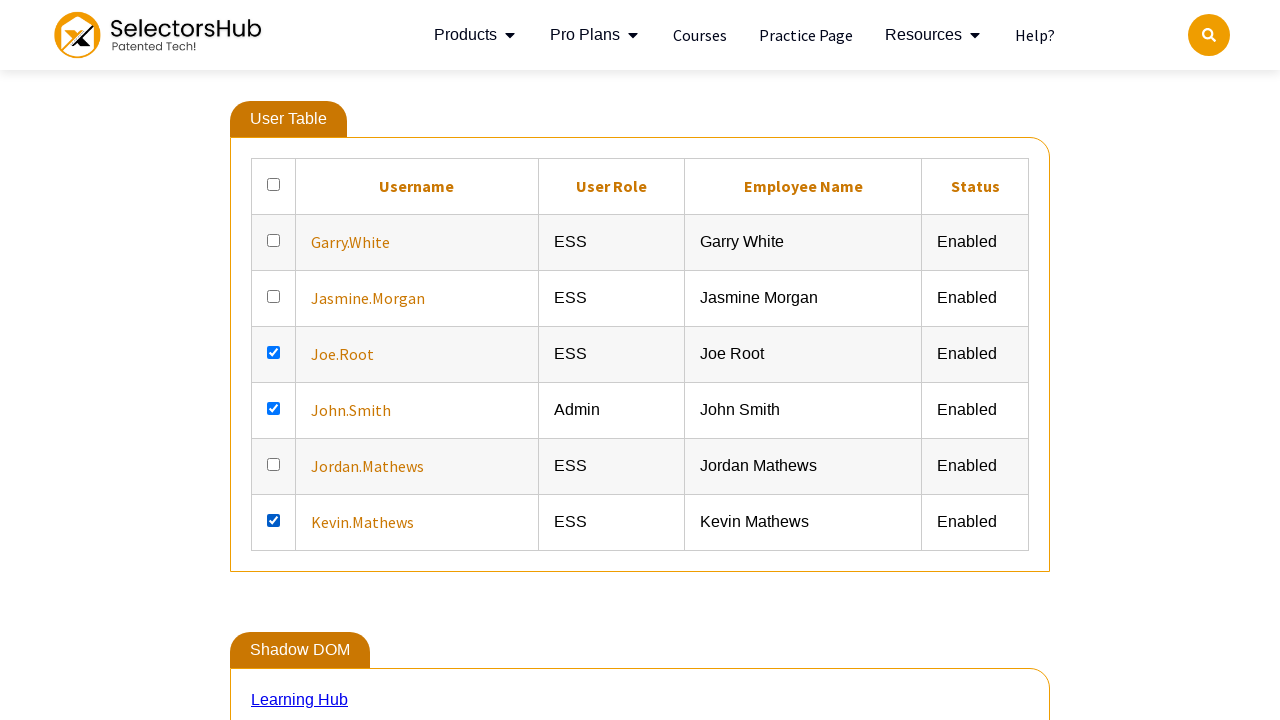

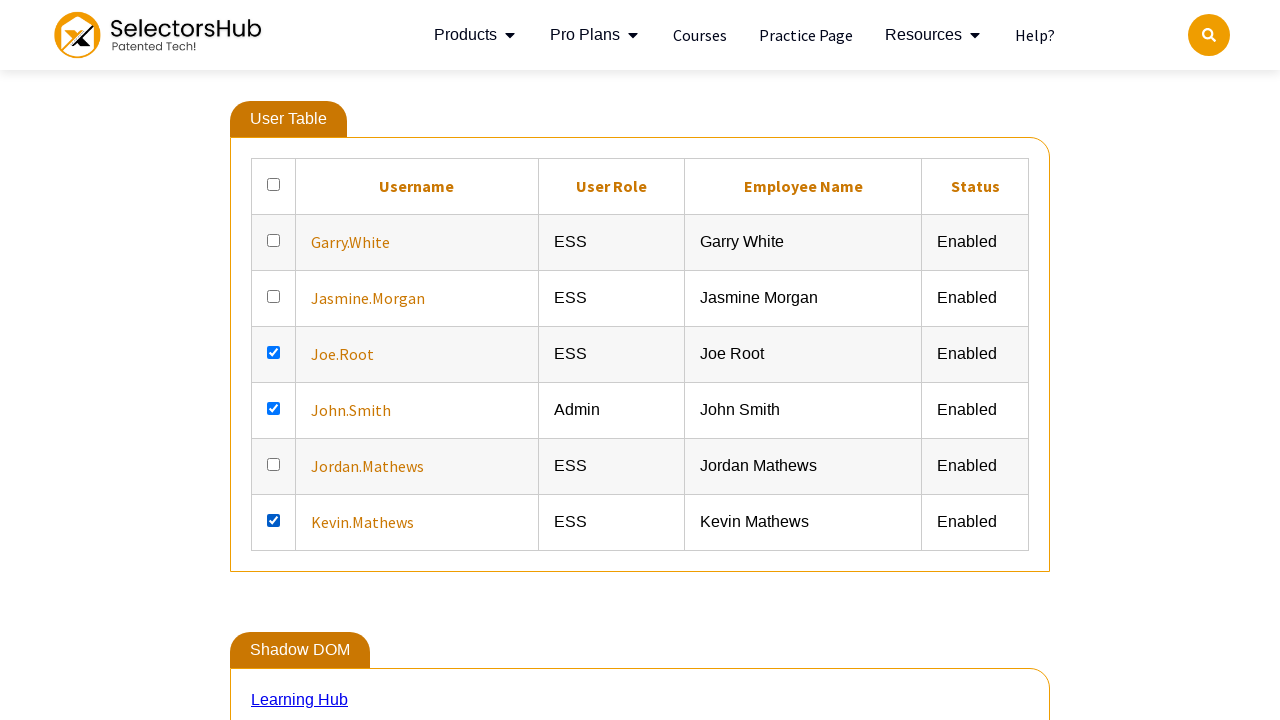